Tests clicking the "Where am I?" button after granting geolocation permission and setting coordinates, then verifies latitude is displayed

Starting URL: https://the-internet.herokuapp.com/geolocation

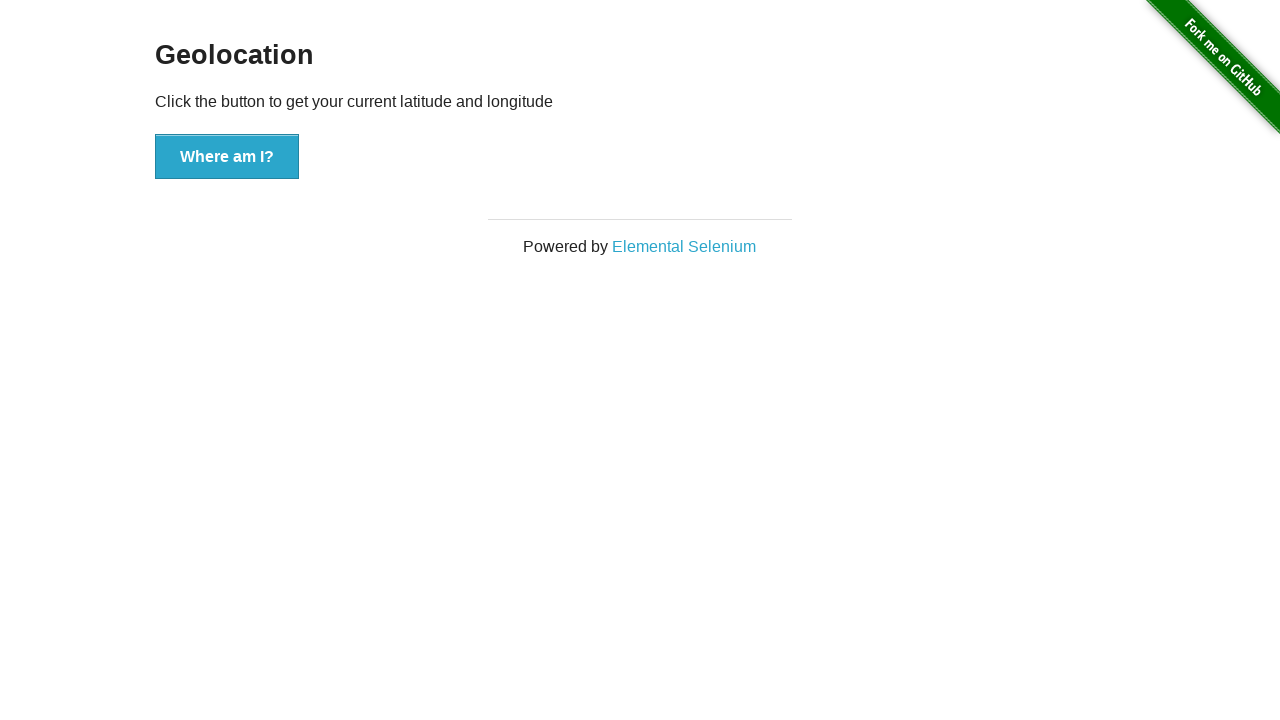

Granted geolocation permission to browser context
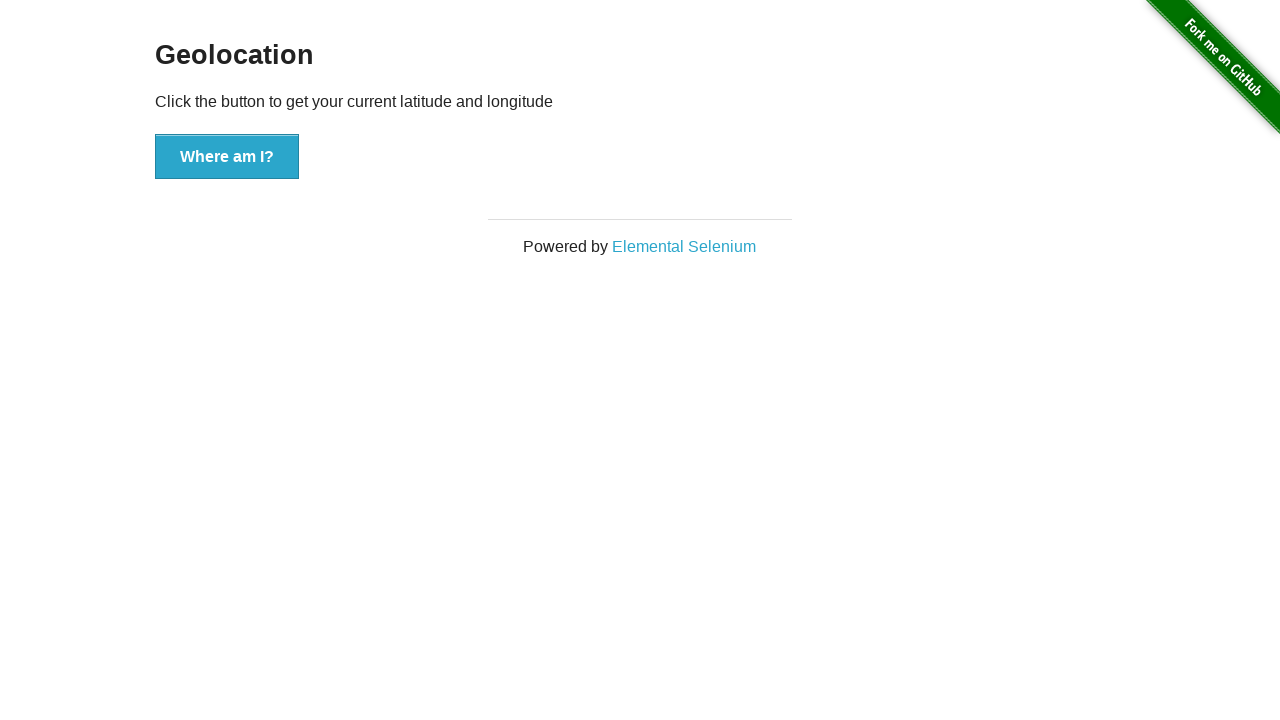

Set geolocation coordinates to San Francisco (37.7749, -122.4194)
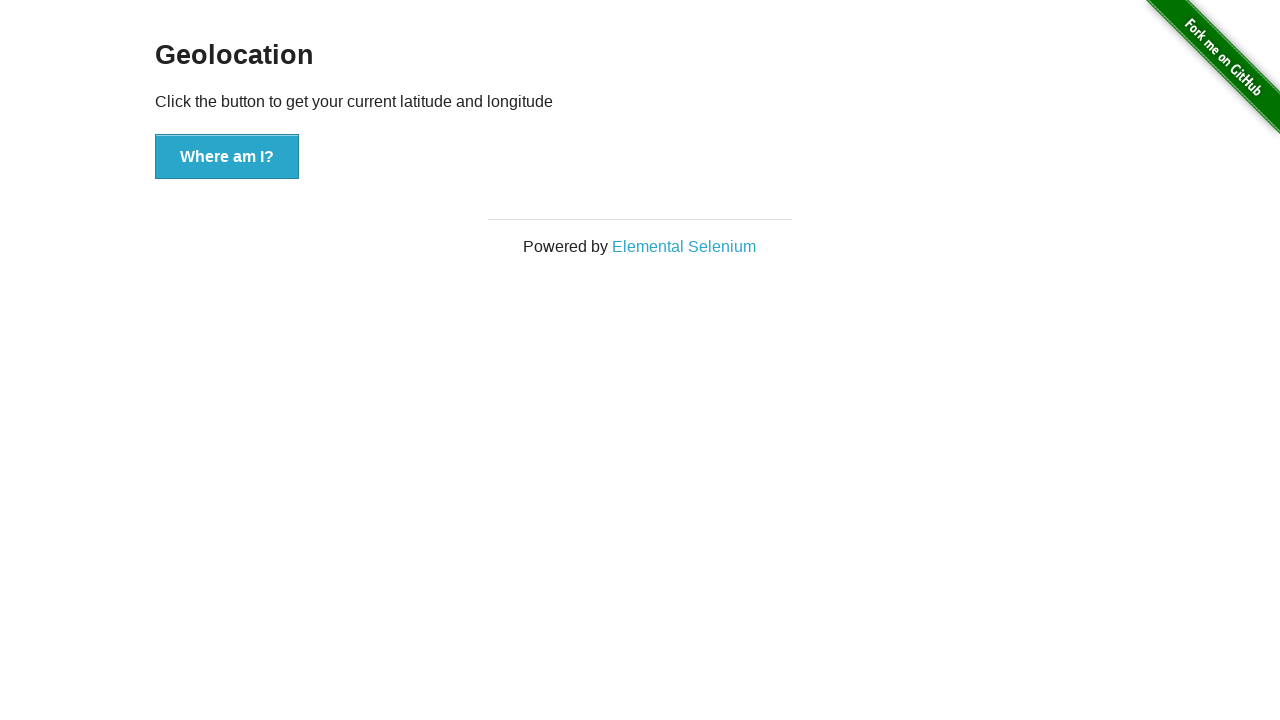

Clicked the 'Where am I?' button at (227, 157) on button
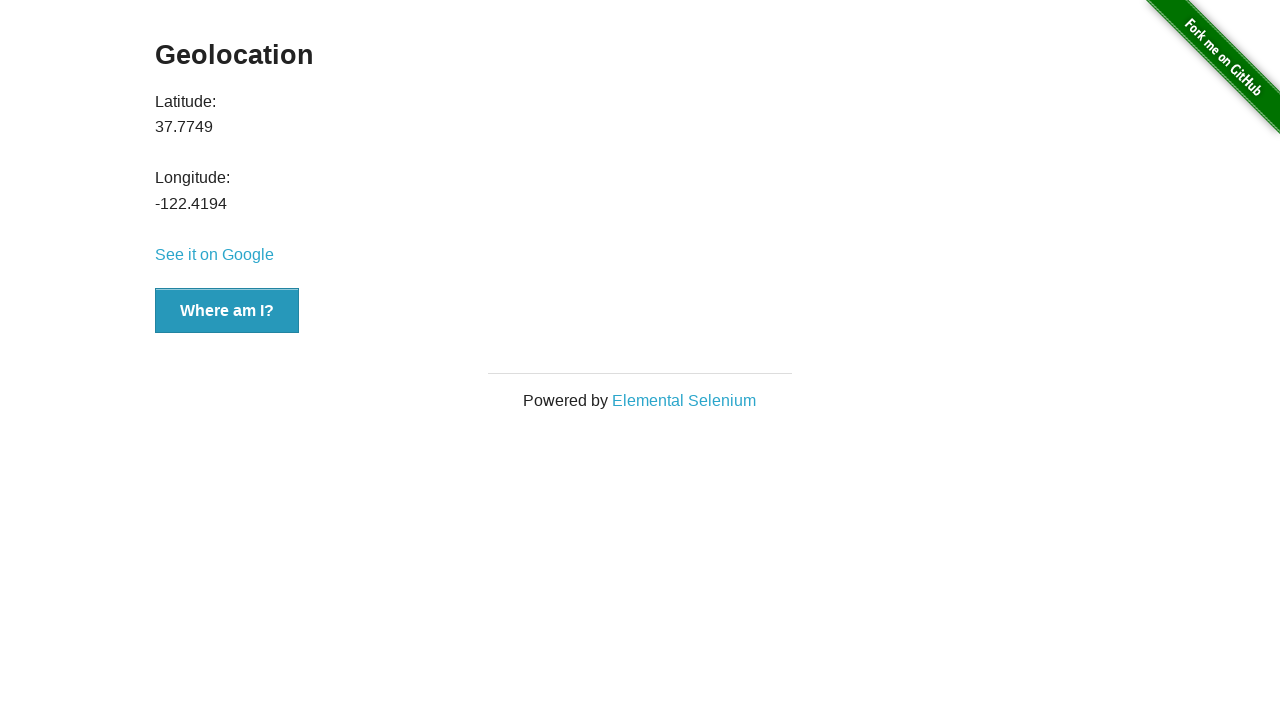

Latitude value element loaded on page
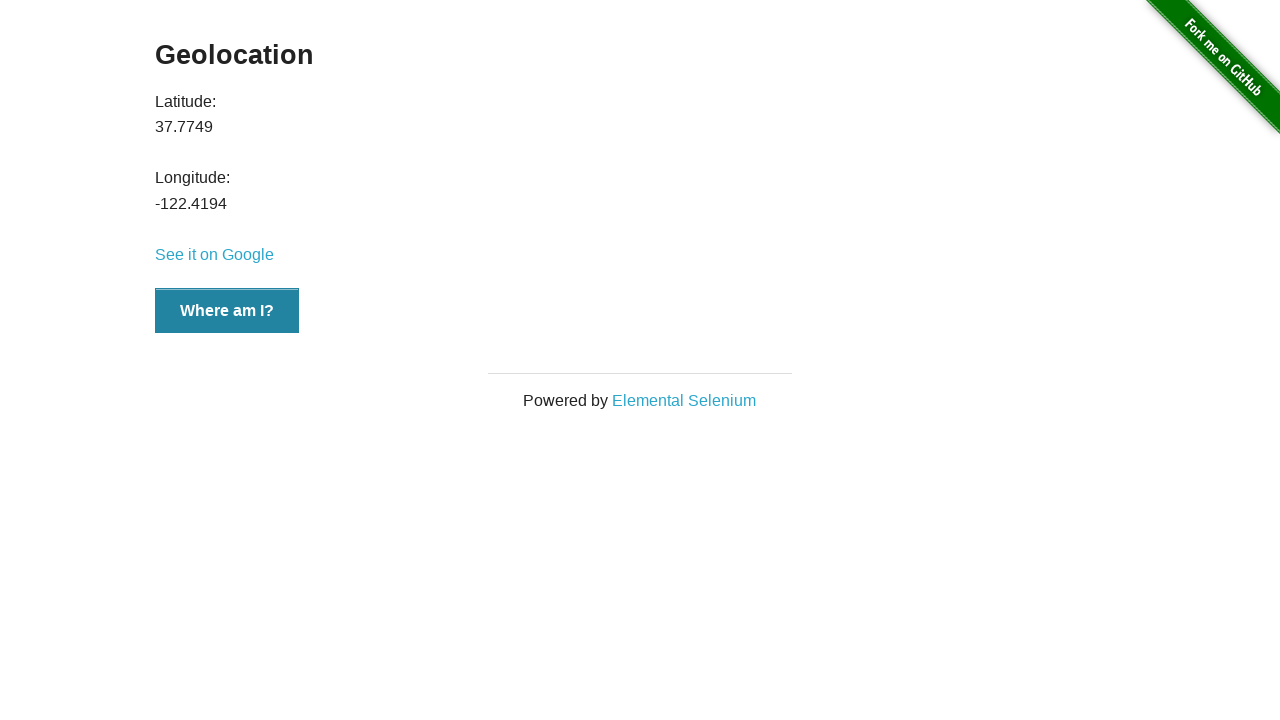

Verified latitude element is visible
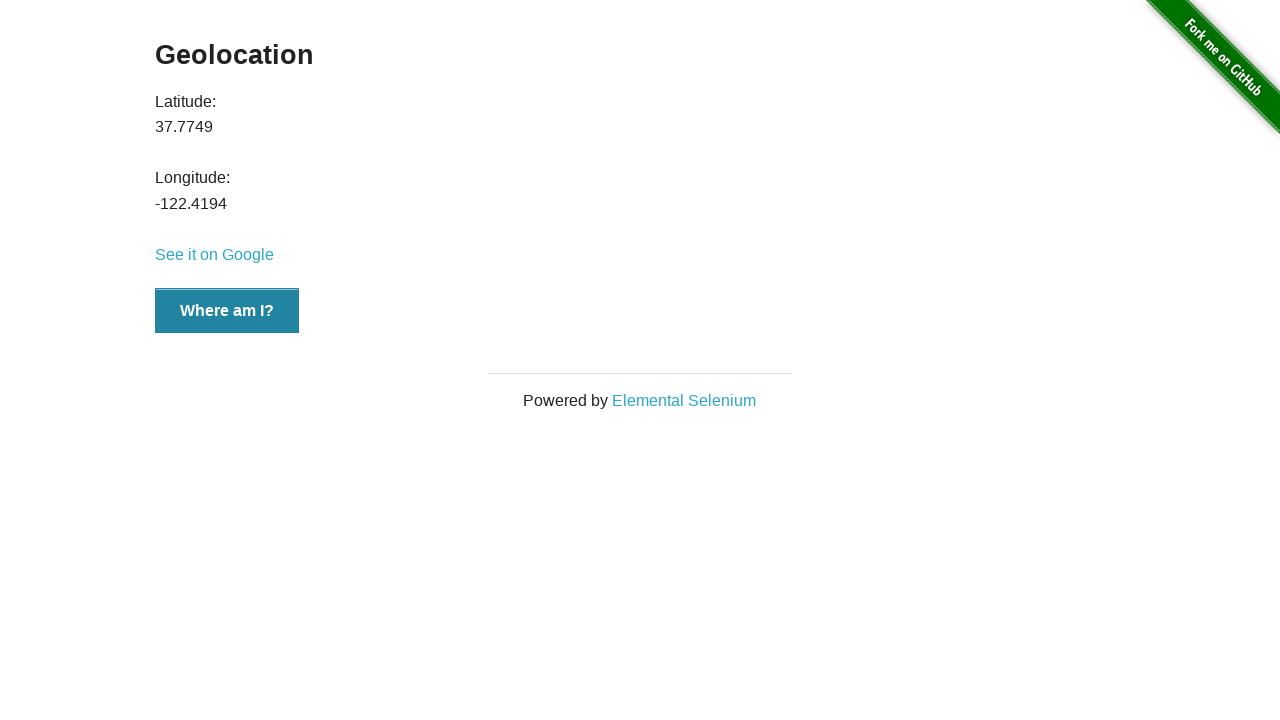

Verified latitude value is displayed: 37.7749
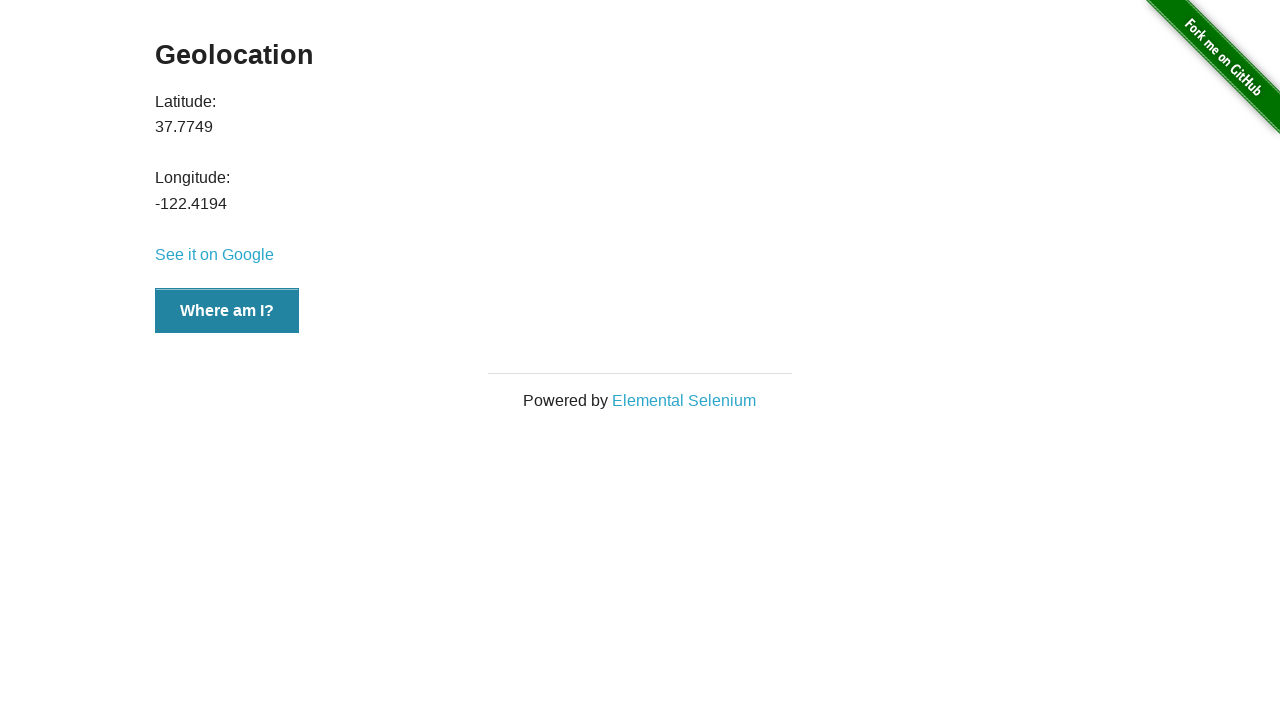

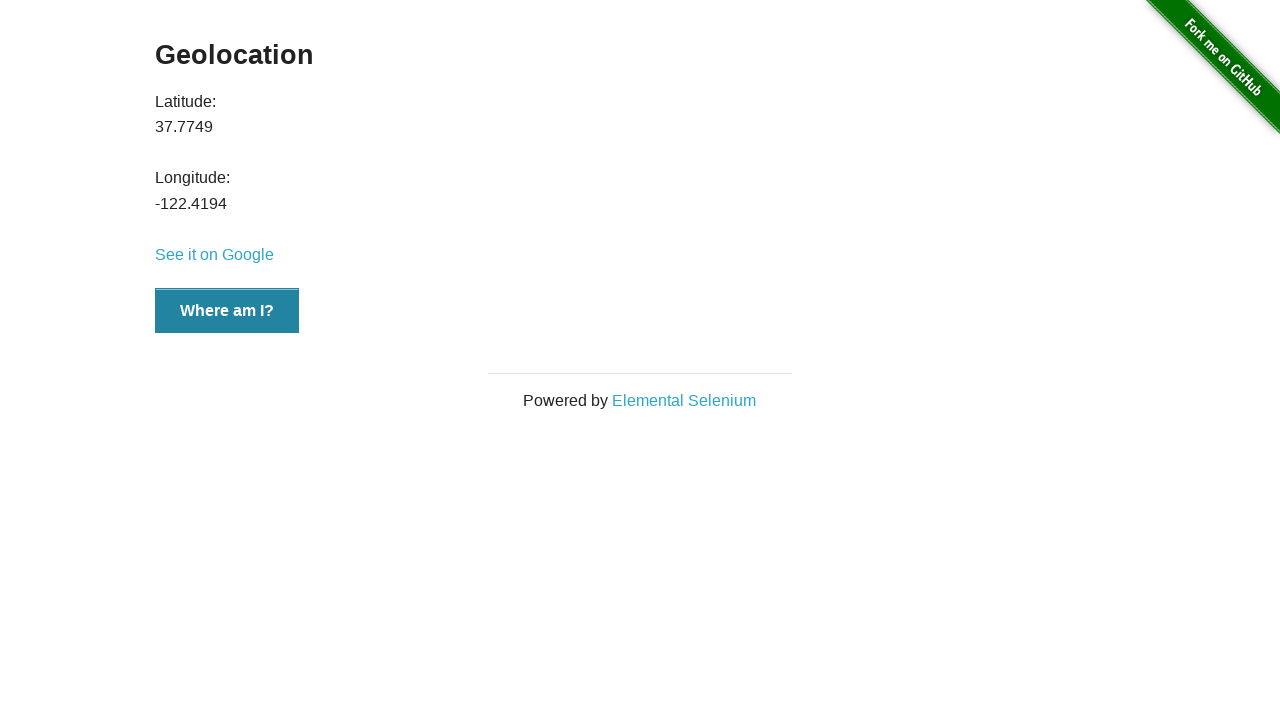